Tests video lesson functionality on Byjus education website by scrolling to video section, selecting a grade from dropdown, clicking on a video thumbnail, closing a popup, and navigating to a YouTube video.

Starting URL: https://byjus.com/byjus-classes-book-free-60-mins-class/?utm_source=google&utm_mode=CPA&utm_campaign=K10-IN

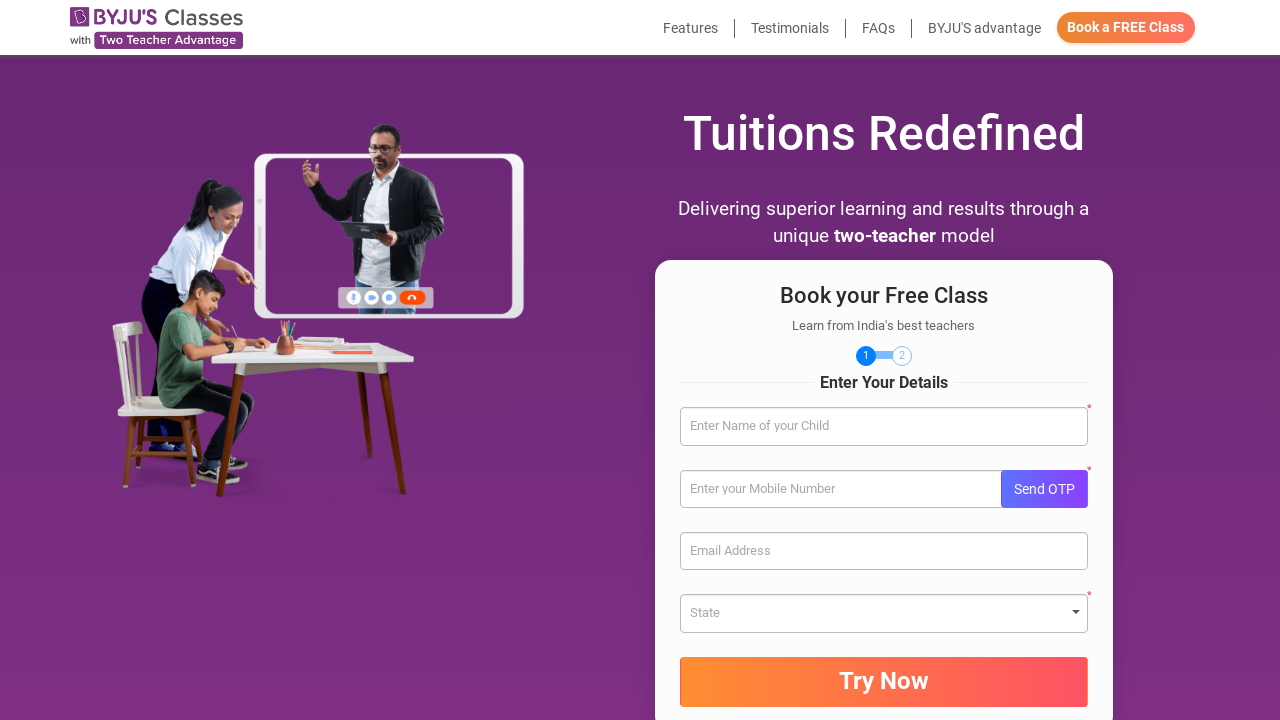

Scrolled to video section with 'Watch' heading
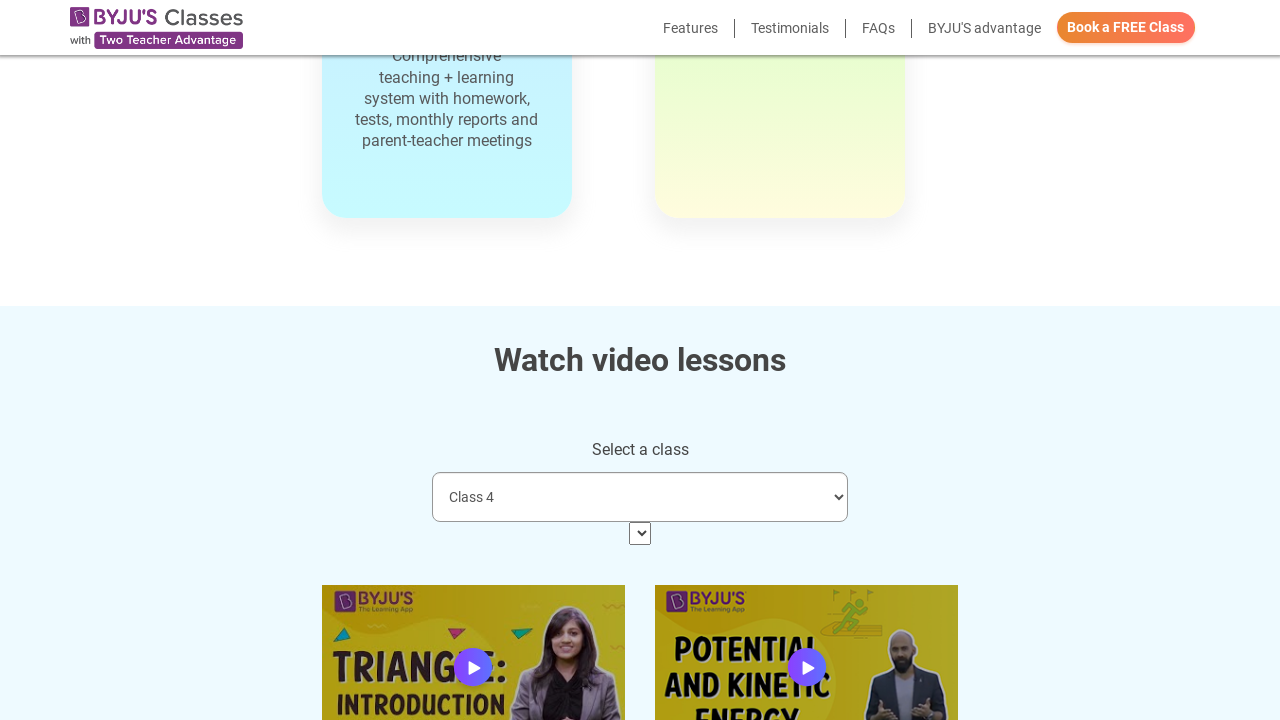

Clicked on grade selection dropdown at (640, 497) on select.form-control.video-selection
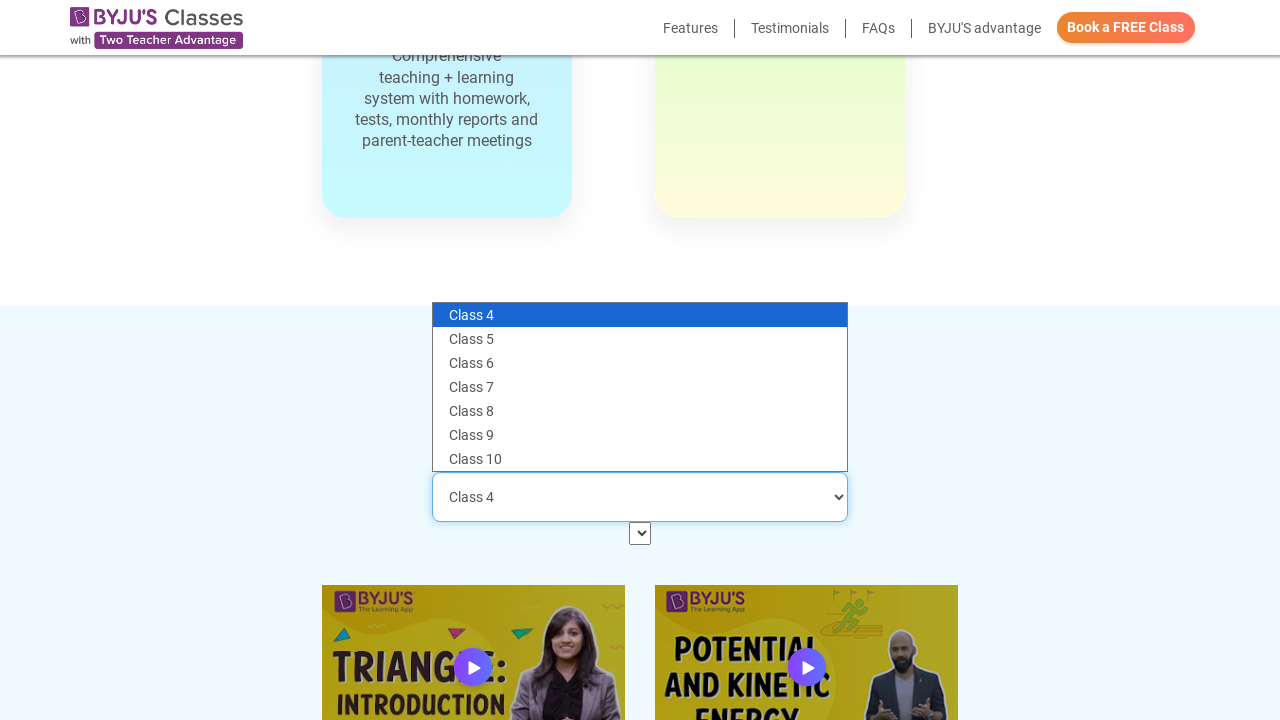

Selected grade 9 from dropdown on select.form-control.video-selection
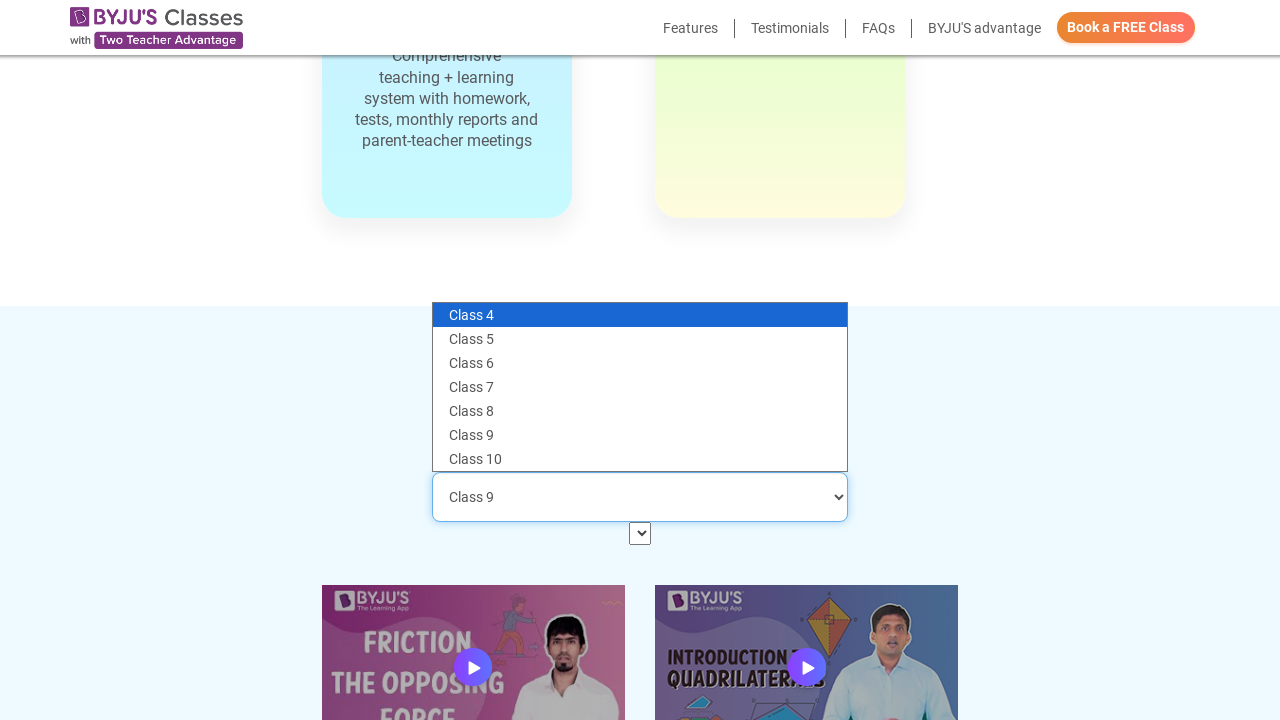

Clicked on 11th video thumbnail at (473, 635) on (//a[@class='video-thumbnail'])[11]
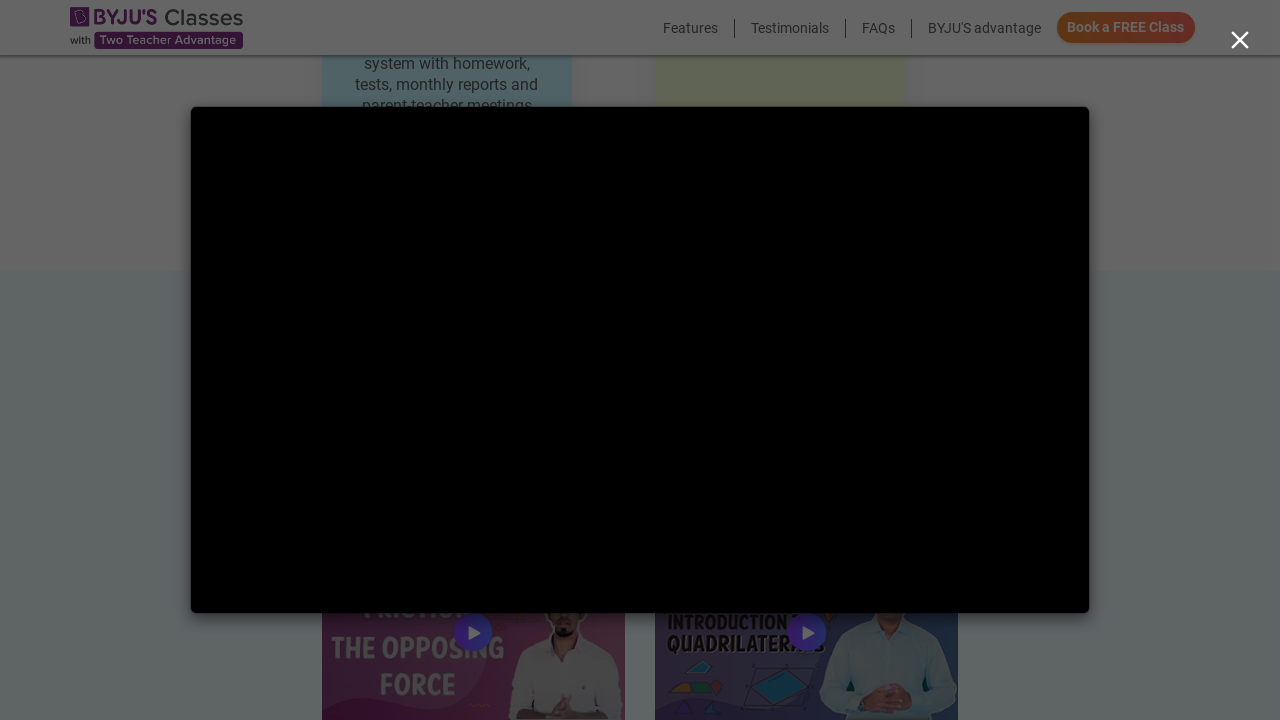

Popup appeared and close button is visible
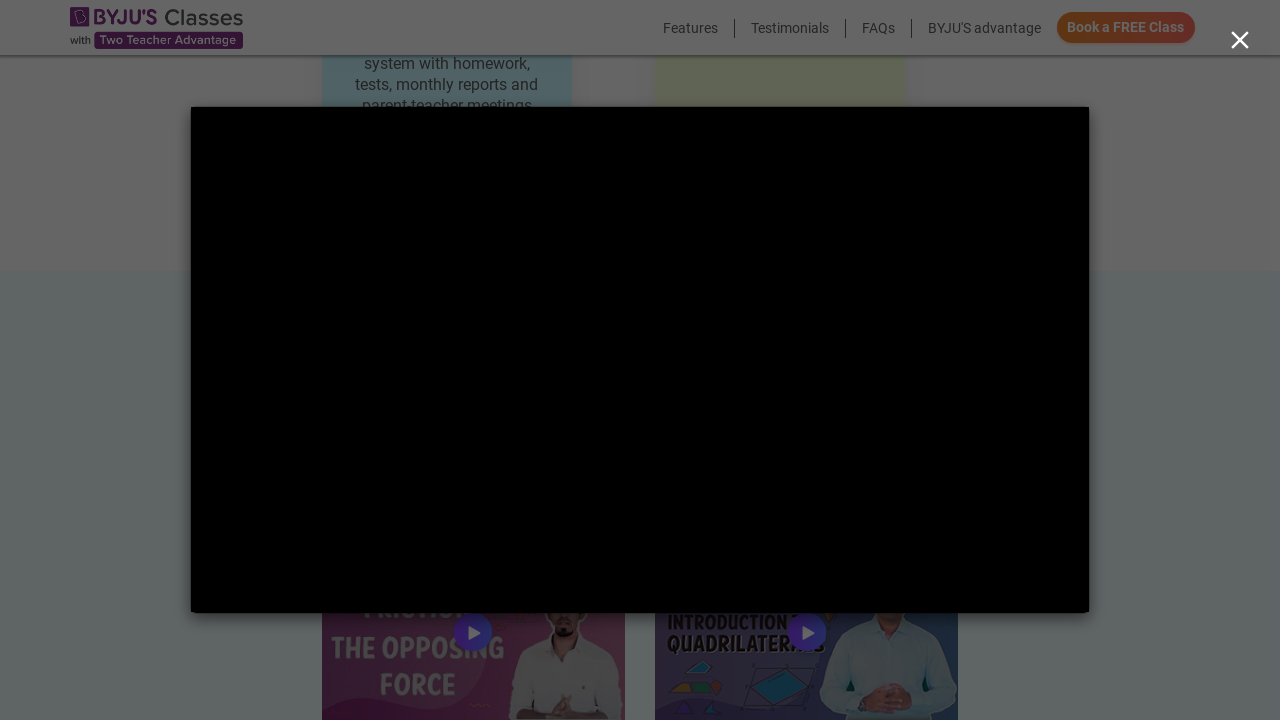

Closed the popup by clicking close button at (1240, 41) on button.close
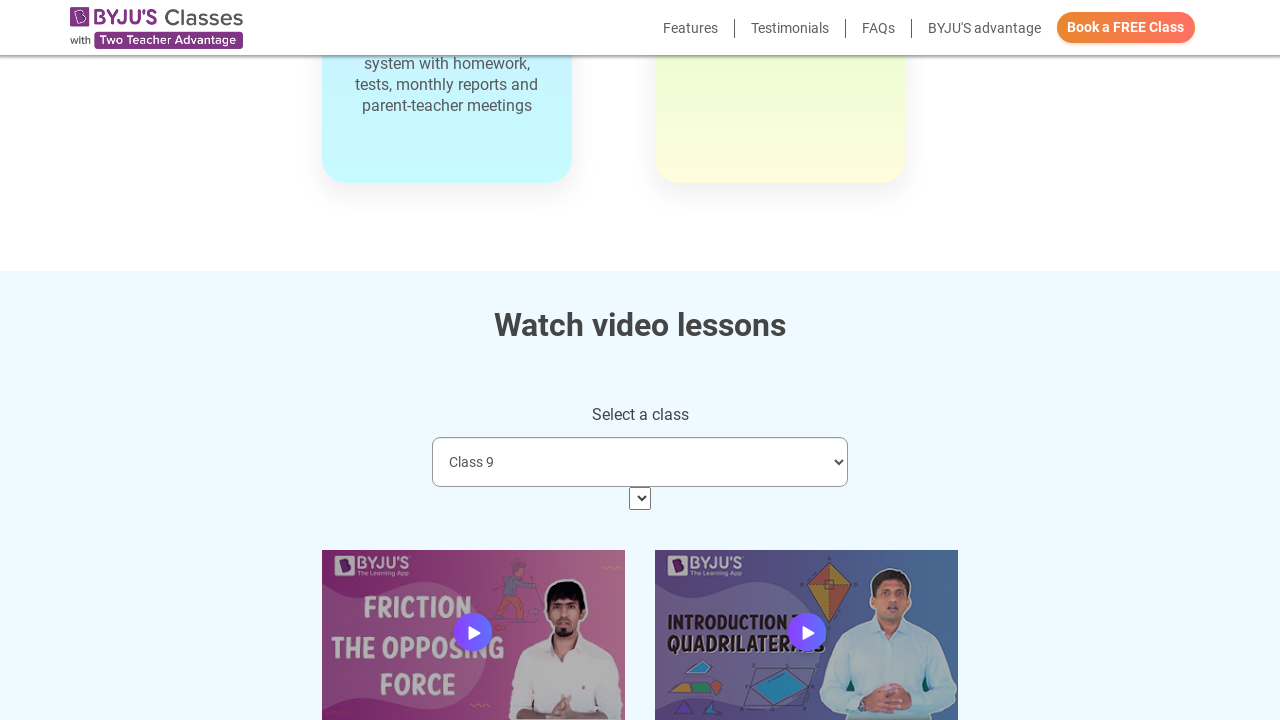

Navigated to YouTube embedded video
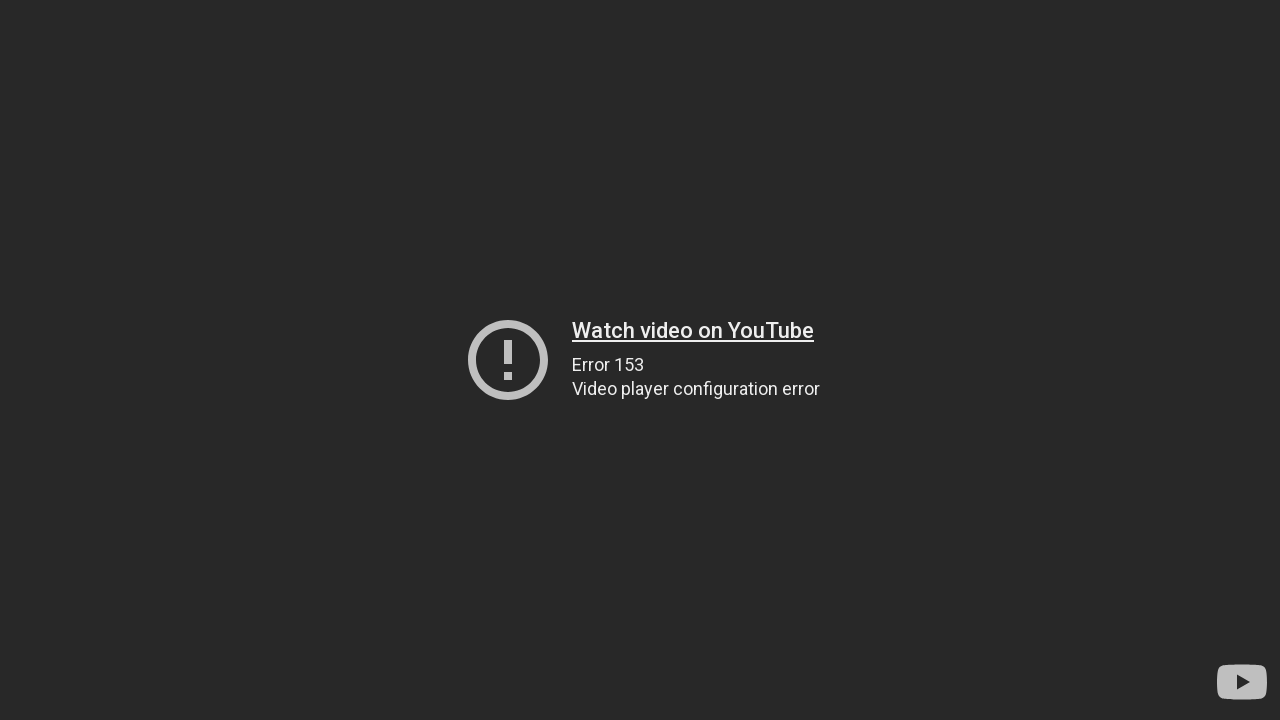

YouTube video page content loaded
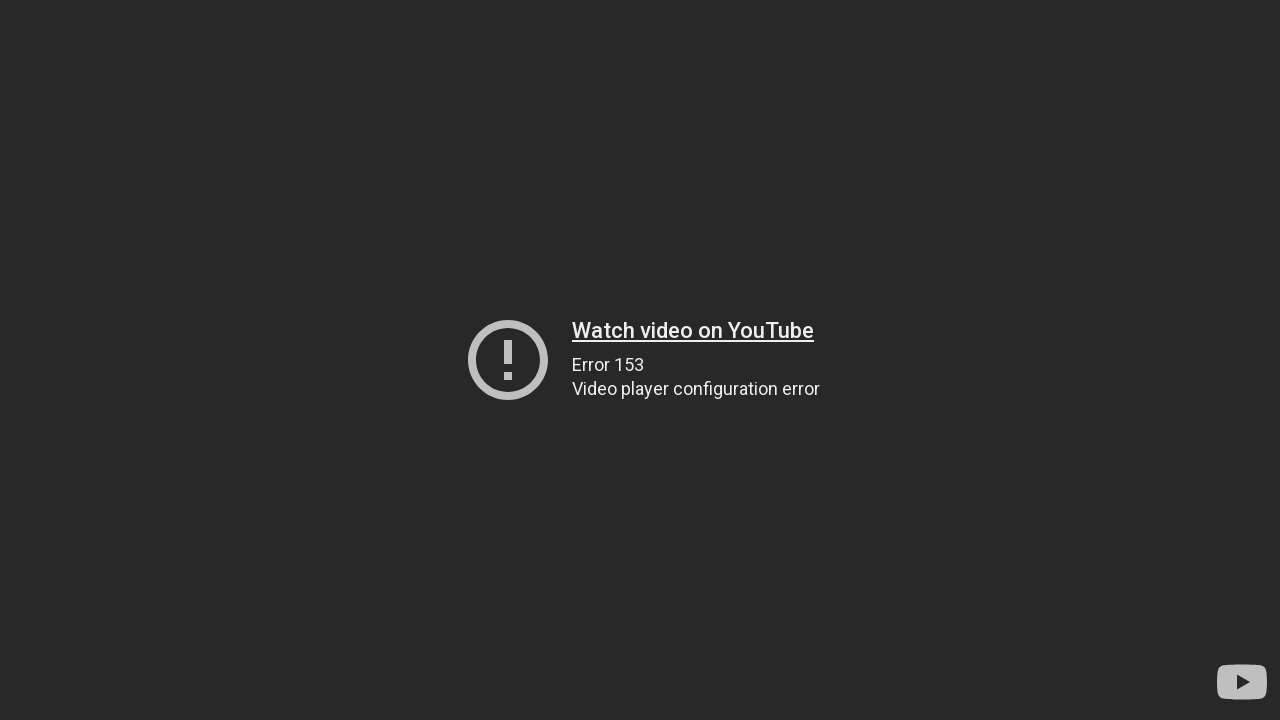

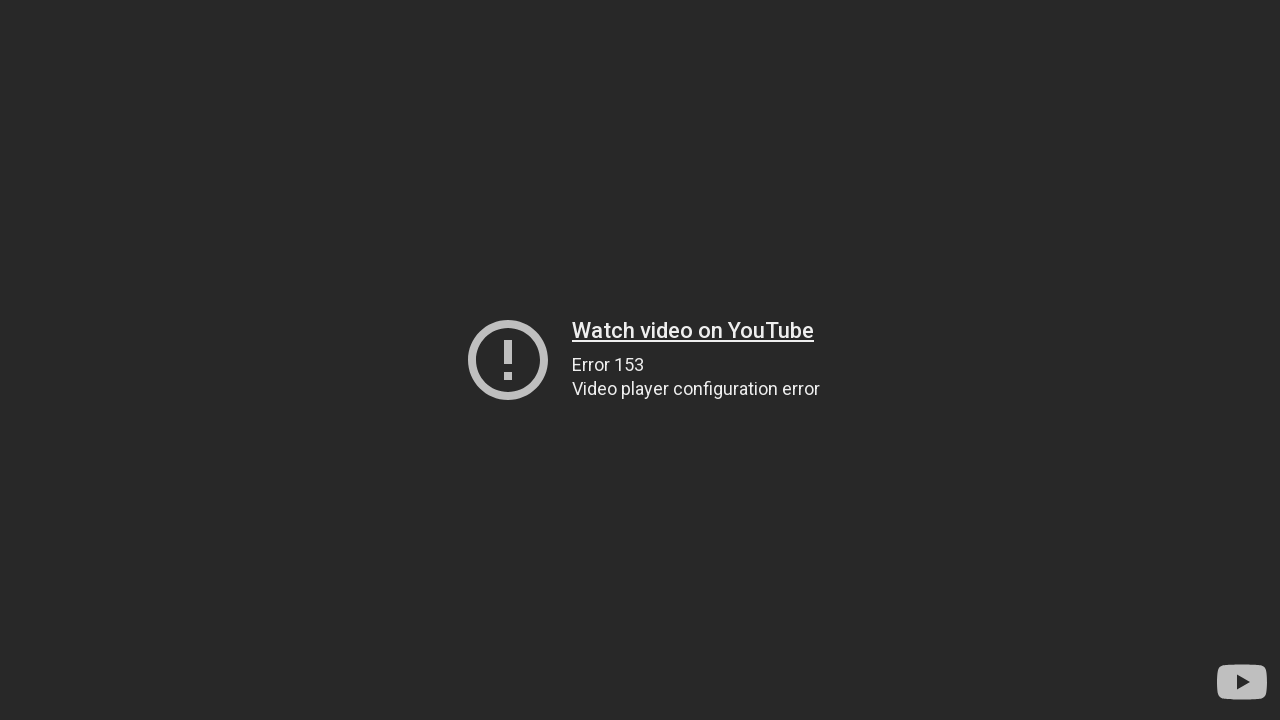